Tests drag and drop functionality on jQuery UI demo page by dragging an element and dropping it onto a target area within an iframe

Starting URL: https://jqueryui.com/droppable/

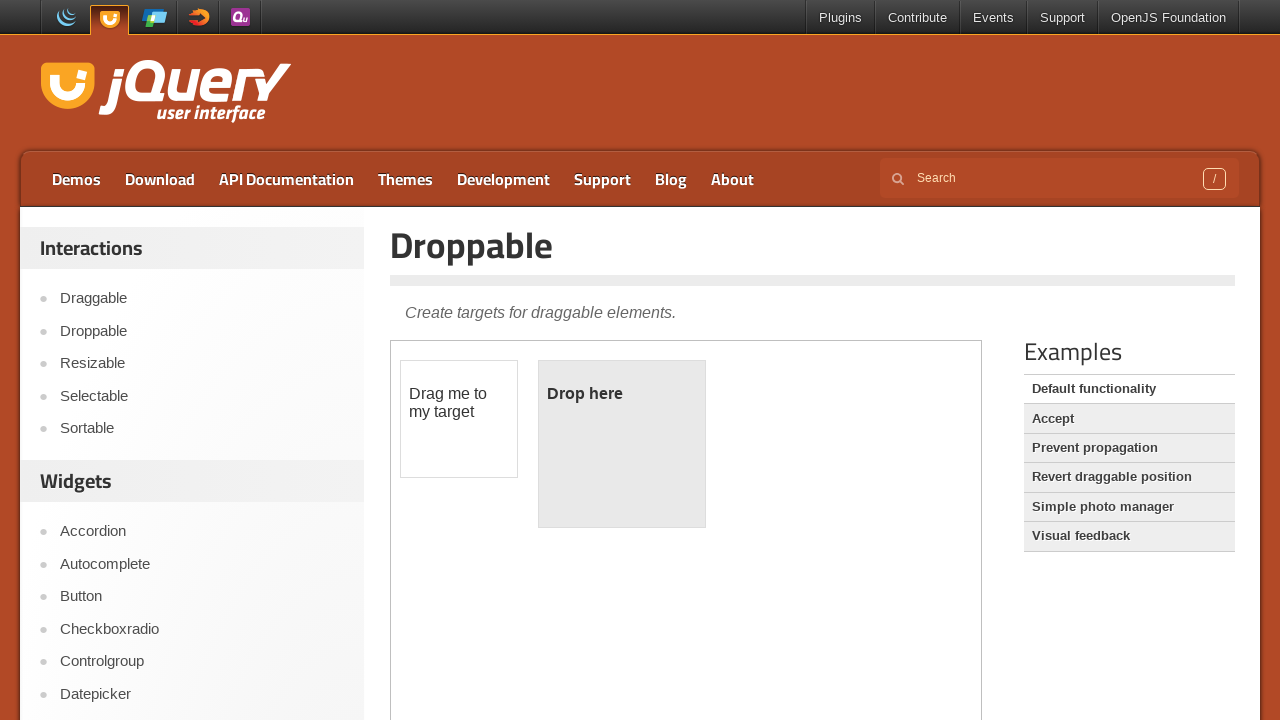

Navigated to jQuery UI droppable demo page
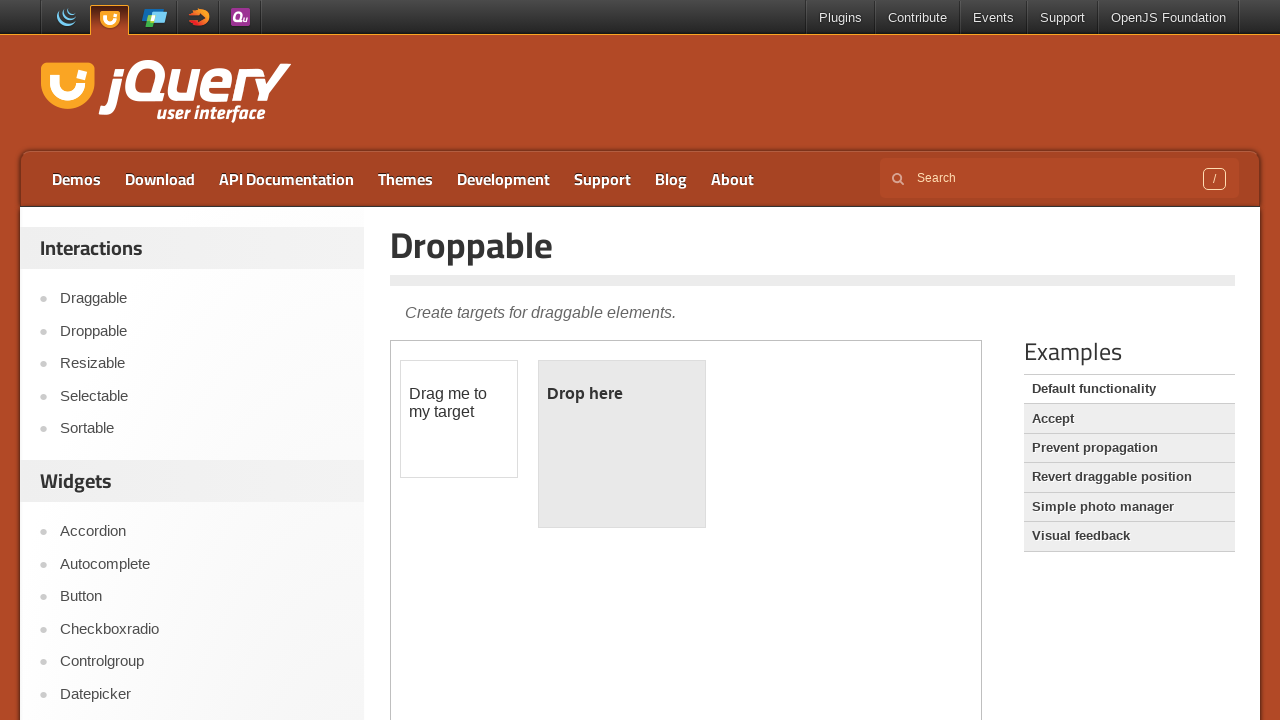

Located demo iframe
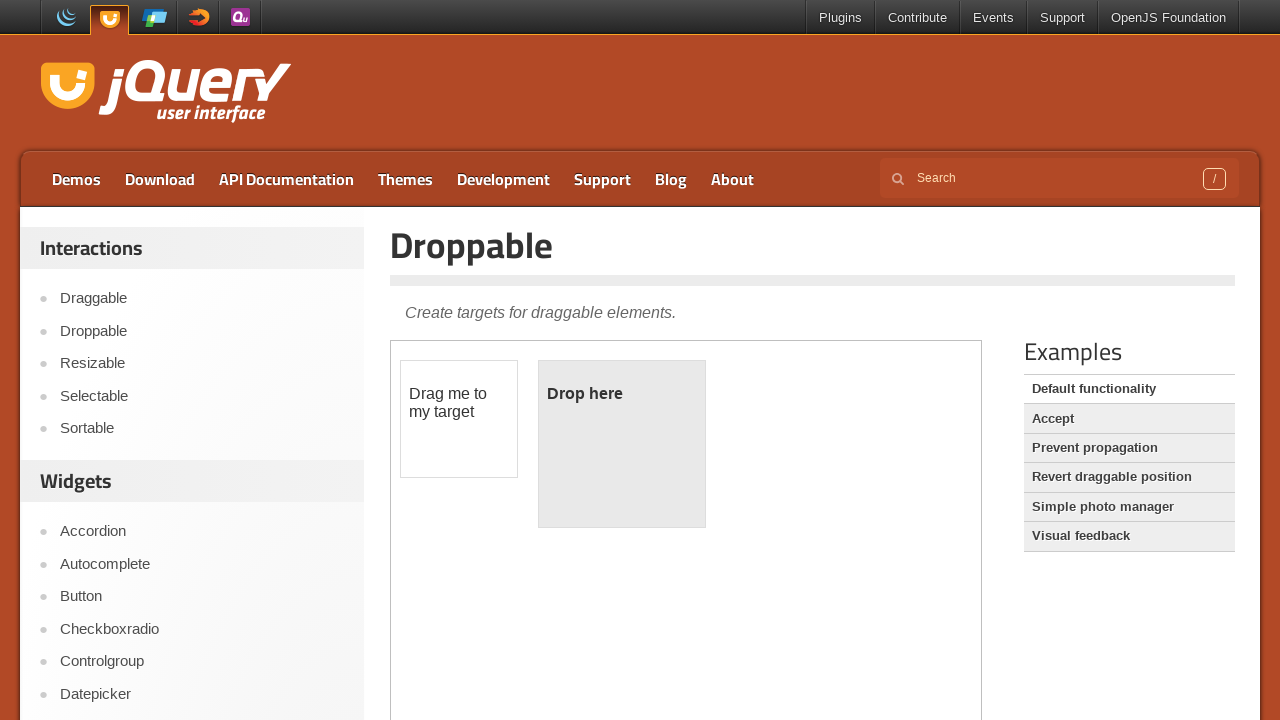

Located draggable element with id='draggable'
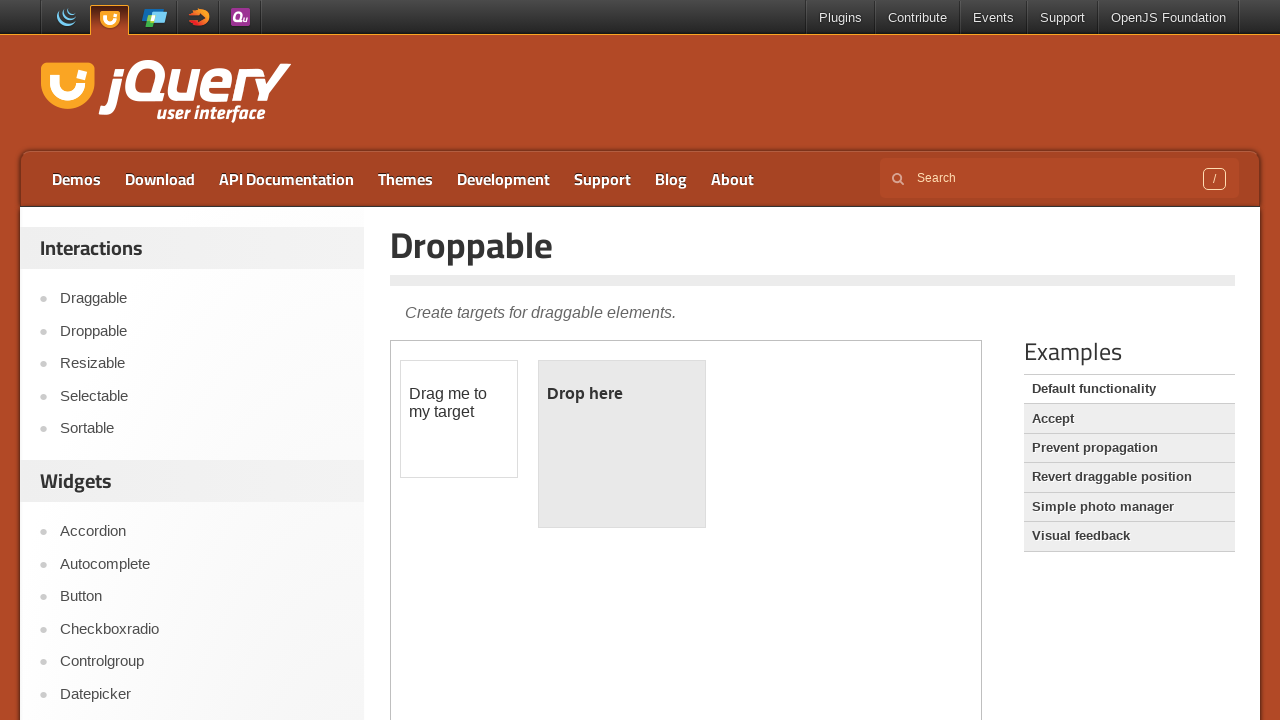

Located droppable target area with id='droppable'
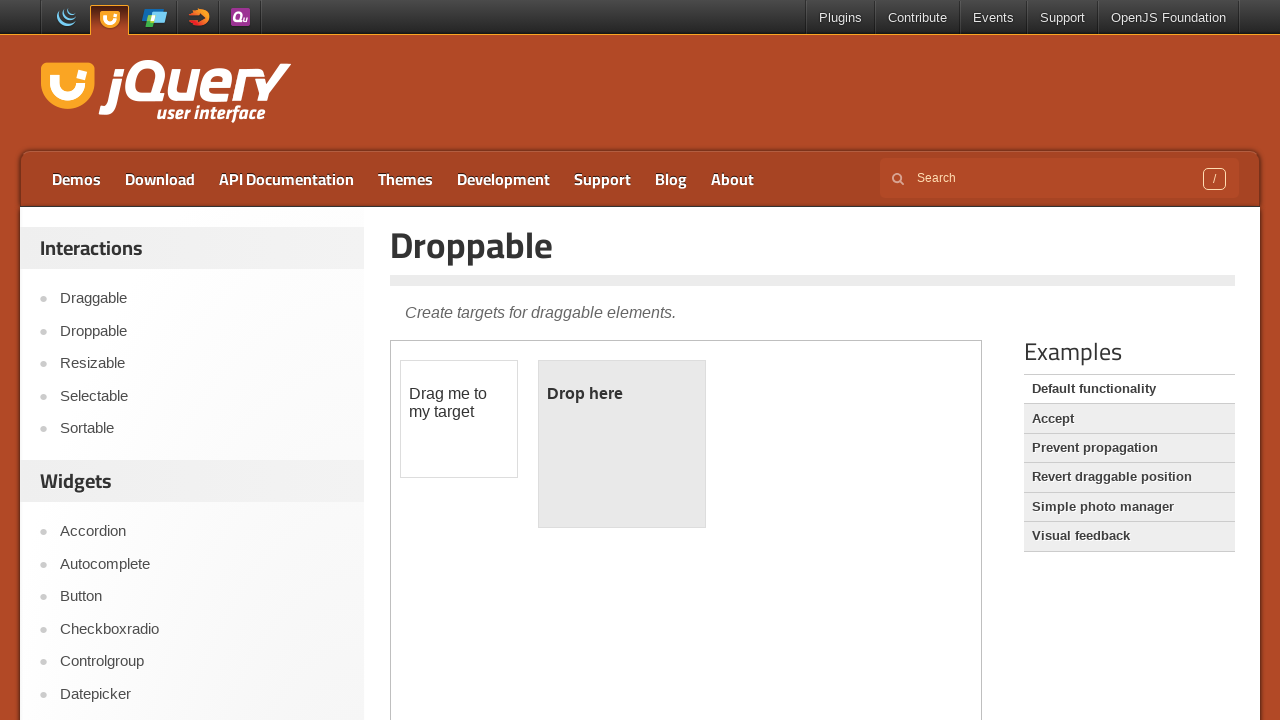

Dragged element to droppable target area at (622, 444)
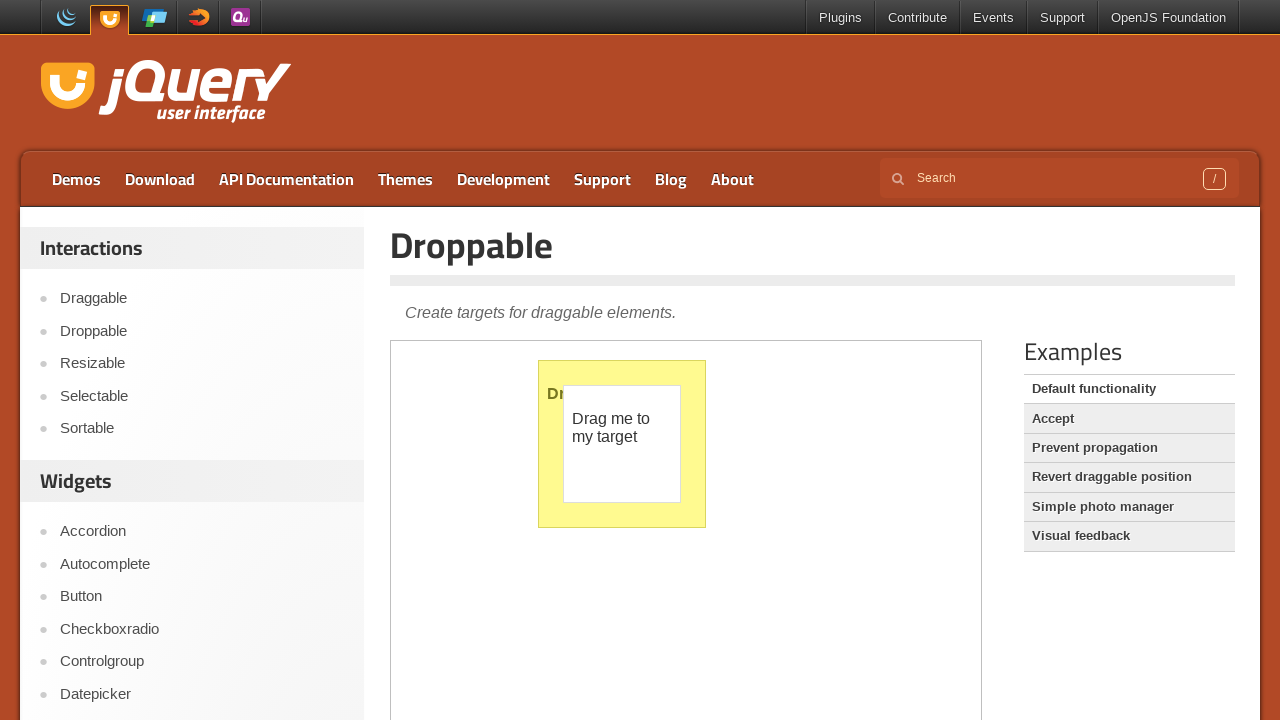

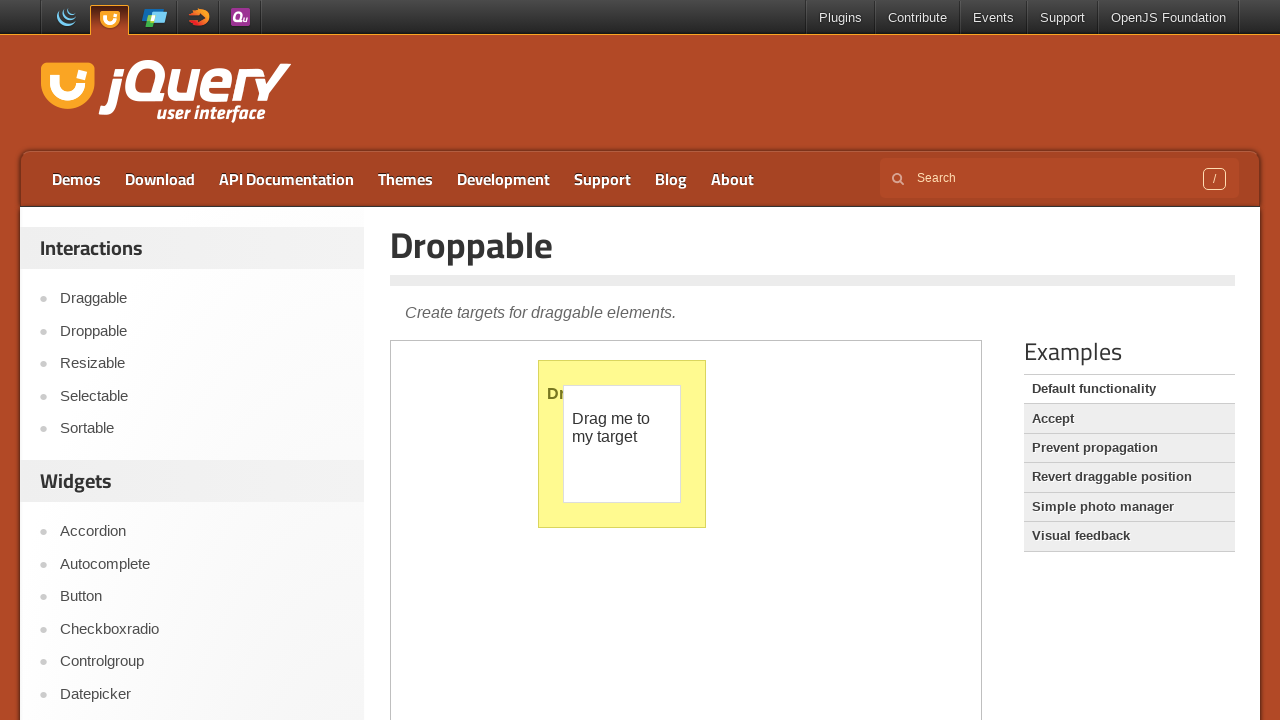